Tests scrolling functionality by navigating to a page with a large table and scrolling to a specific element (the "Table" heading) using JavaScript scroll into view.

Starting URL: https://the-internet.herokuapp.com/large

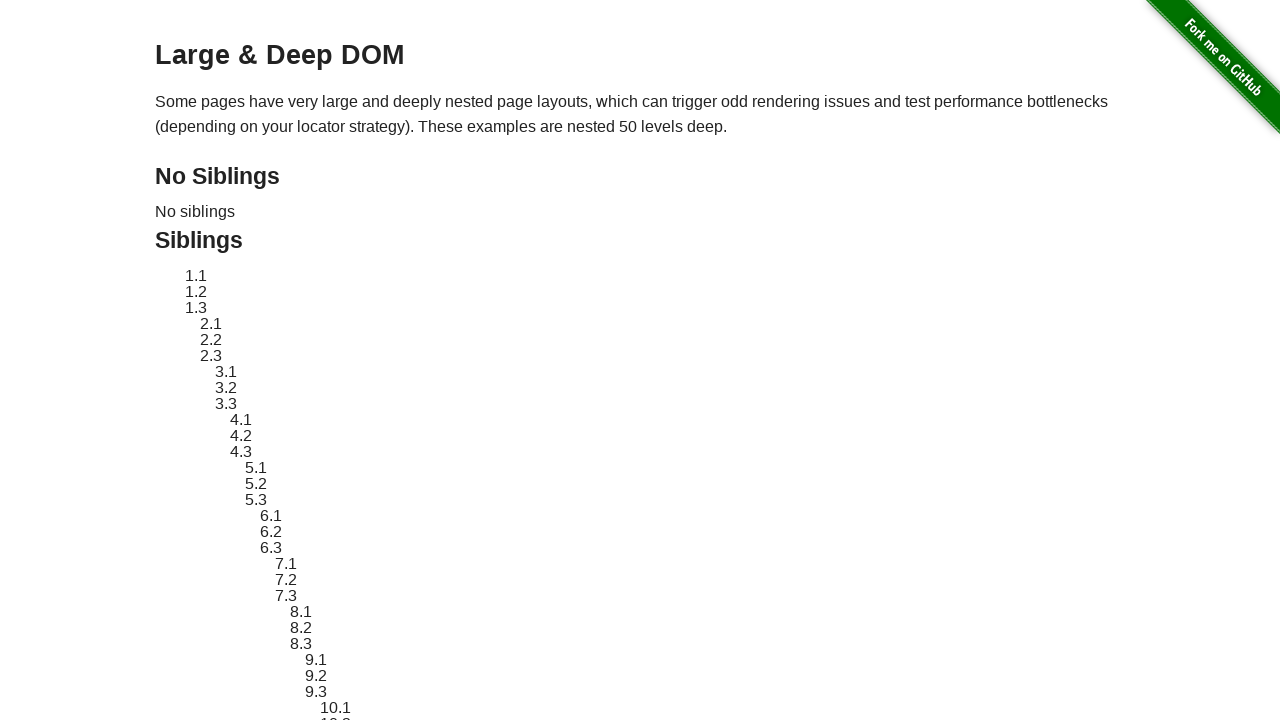

Navigated to the large table page
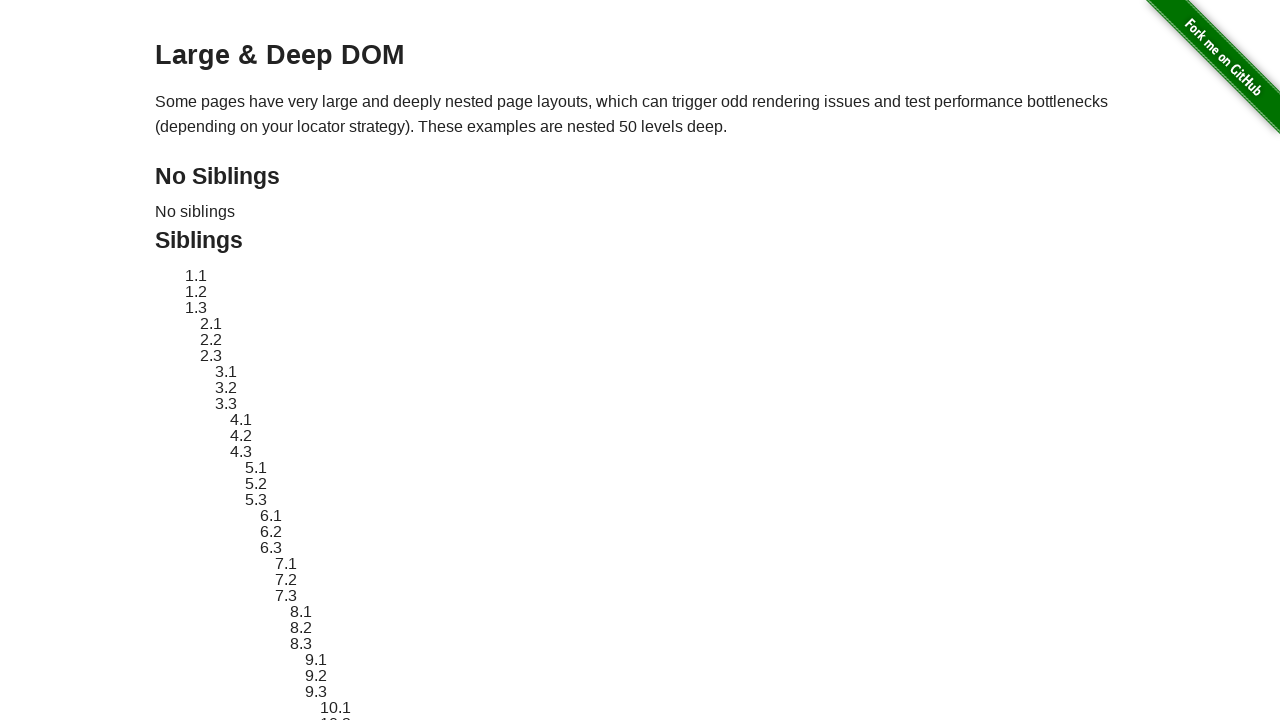

Located the Table heading element
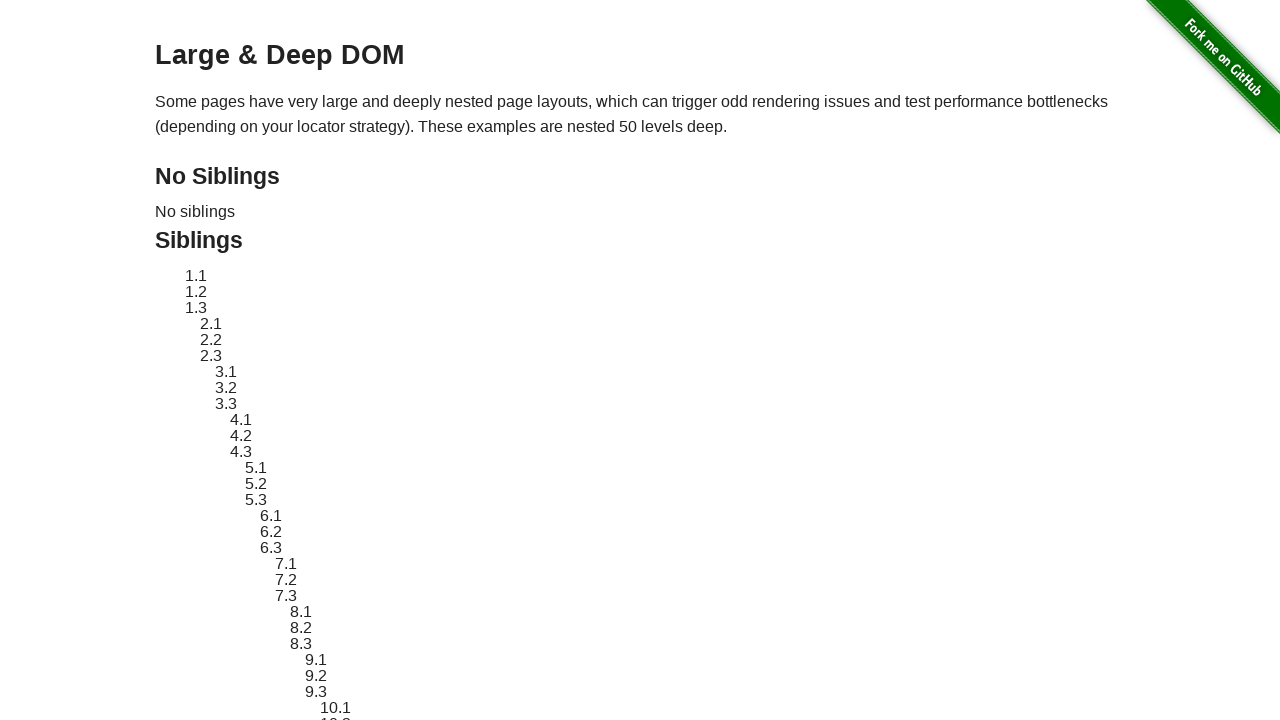

Scrolled to Table heading using JavaScript scroll into view
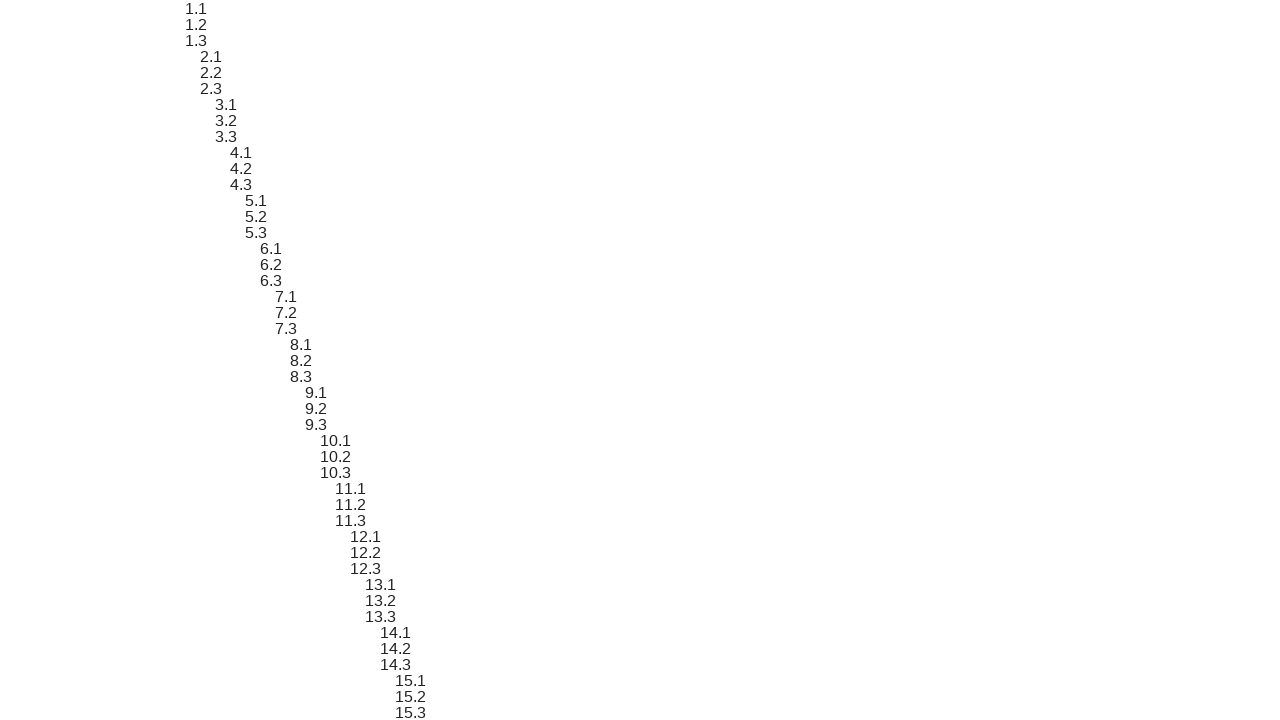

Confirmed Table heading is visible after scrolling
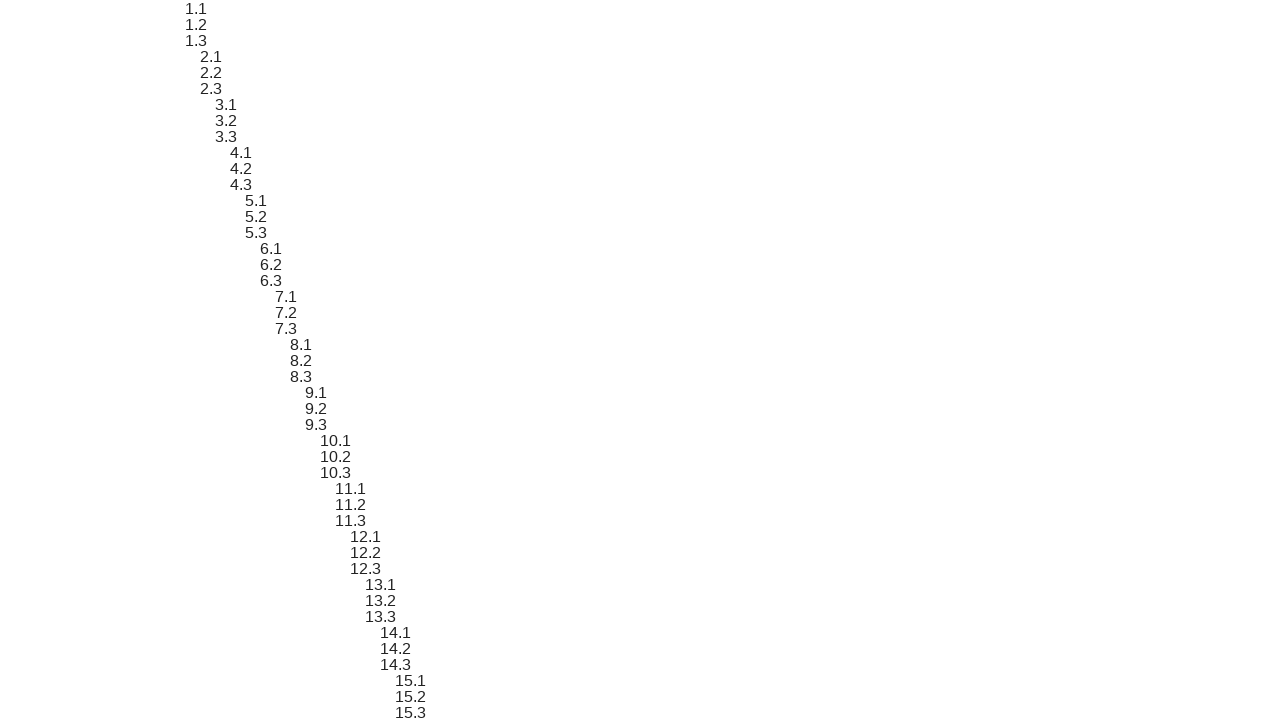

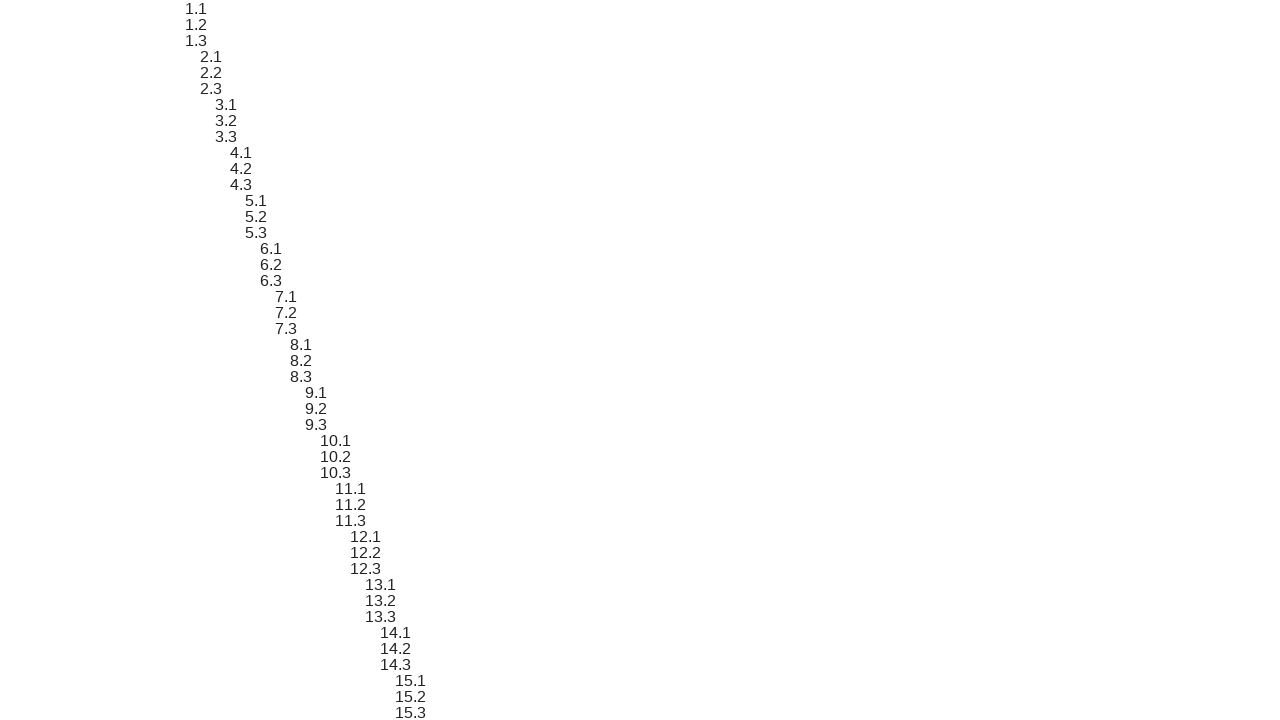